Tests right-click context menu functionality by right-clicking a button, selecting "Copy" from the context menu, and accepting the resulting alert

Starting URL: https://swisnl.github.io/jQuery-contextMenu/demo.html

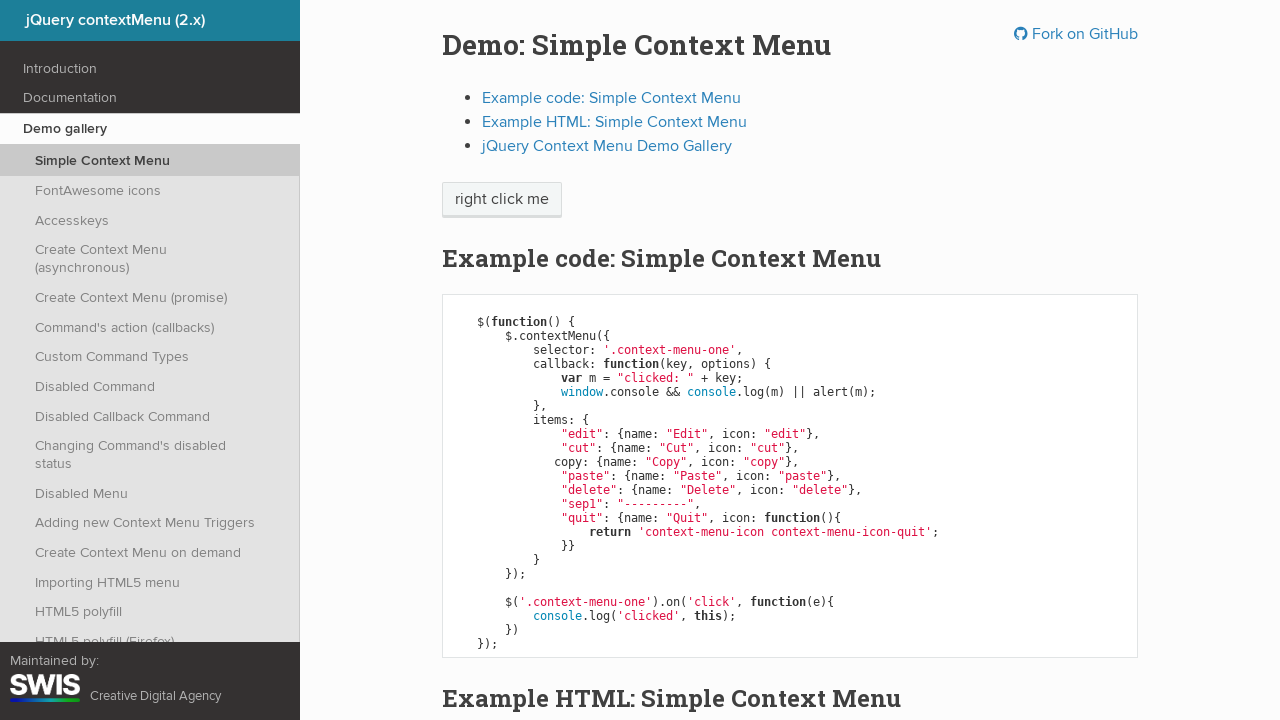

Located the context menu button element
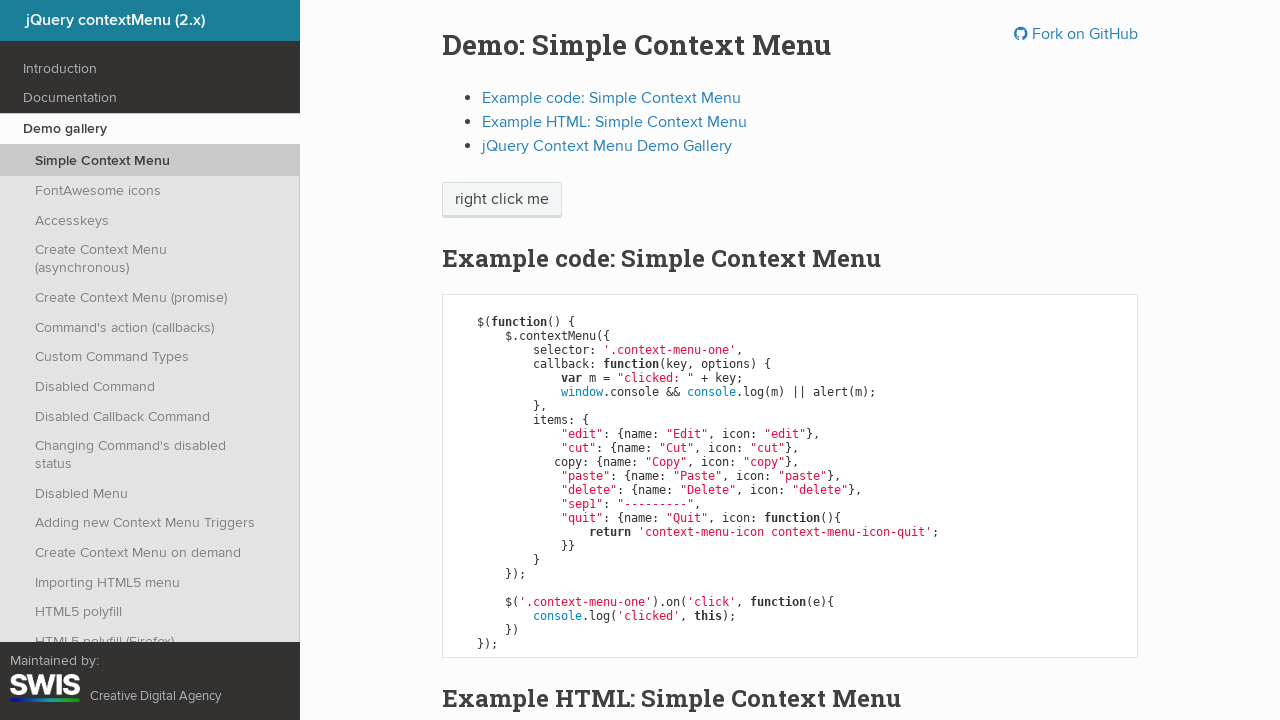

Right-clicked the button to open context menu at (502, 200) on xpath=//span[@class='context-menu-one btn btn-neutral']
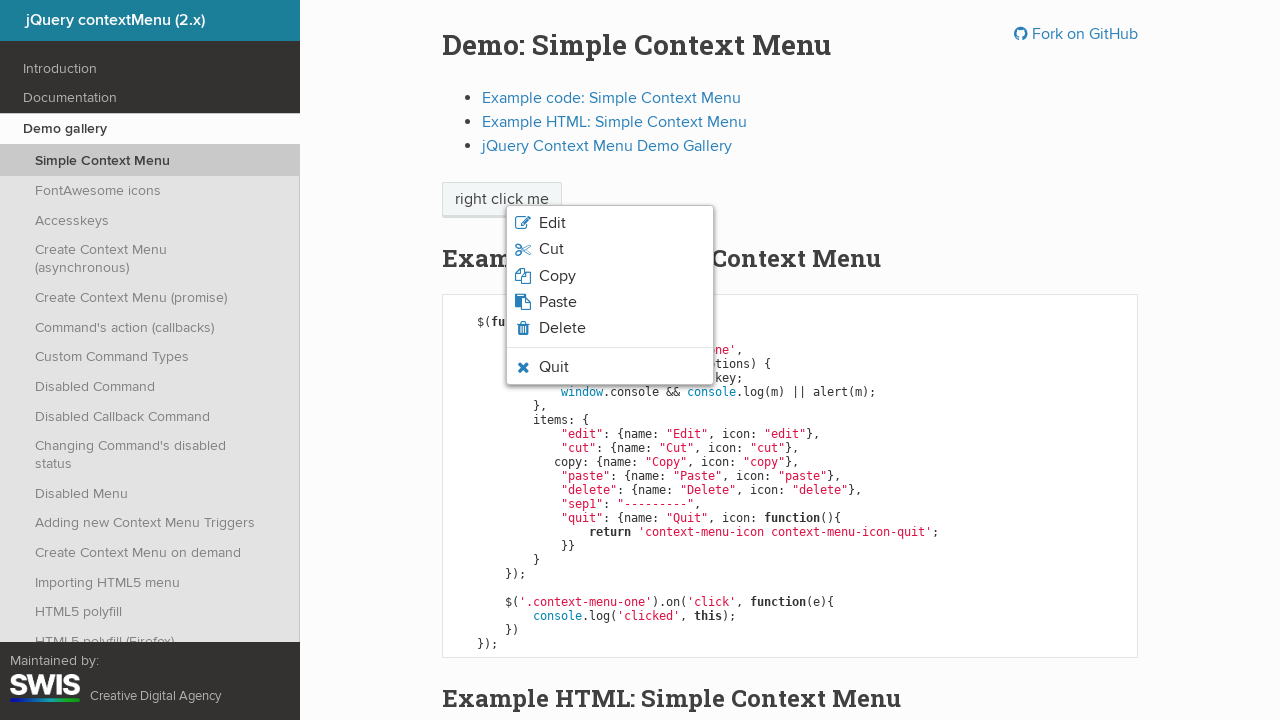

Selected 'Copy' from the context menu at (557, 276) on xpath=//span[normalize-space()='Copy']
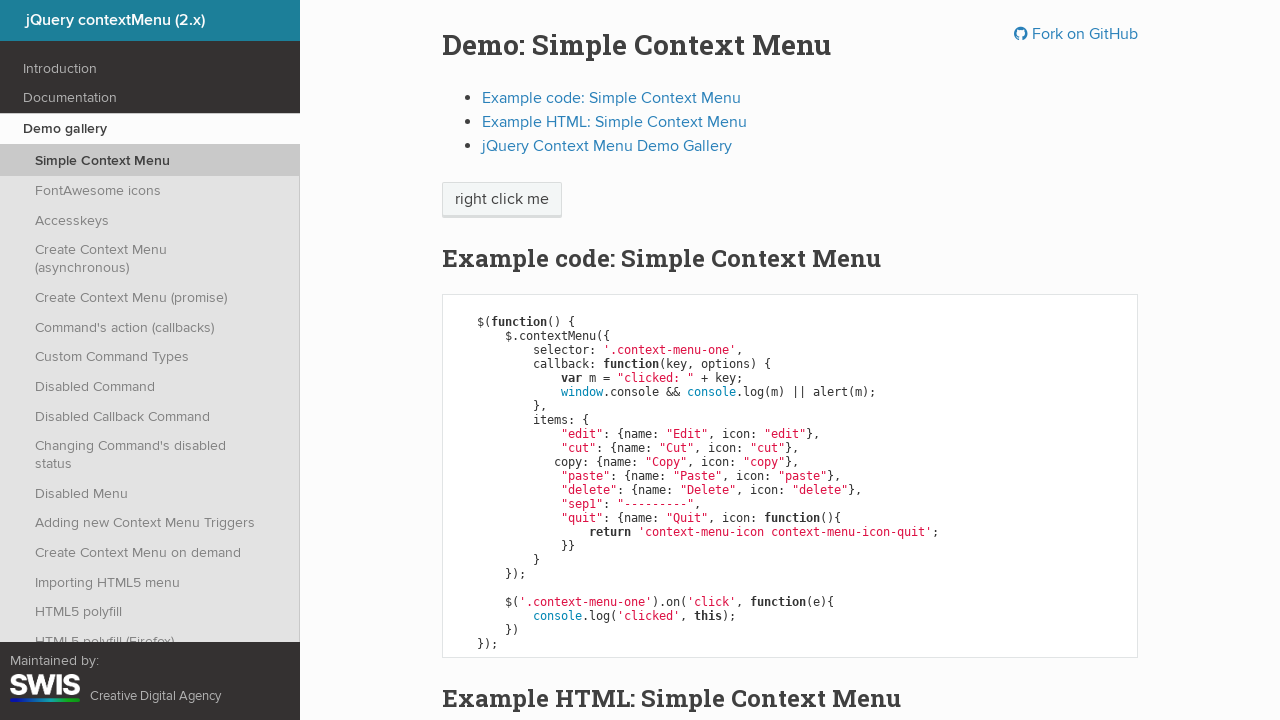

Accepted the alert dialog
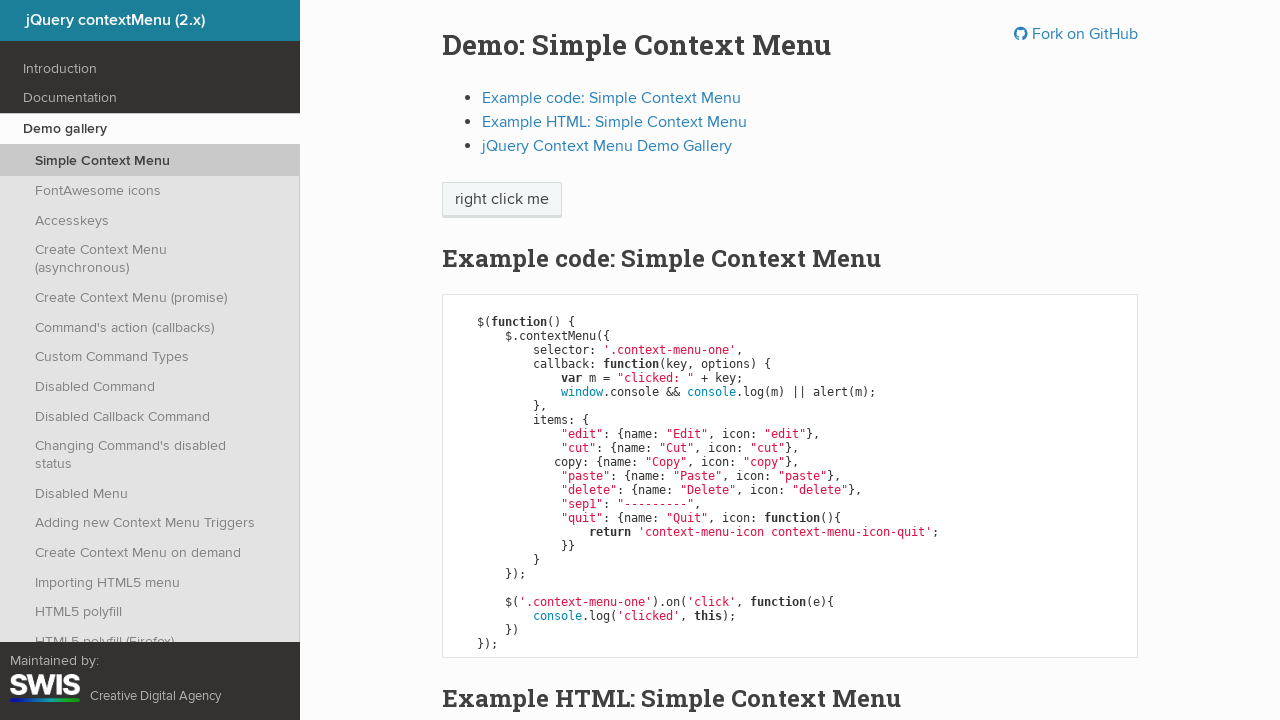

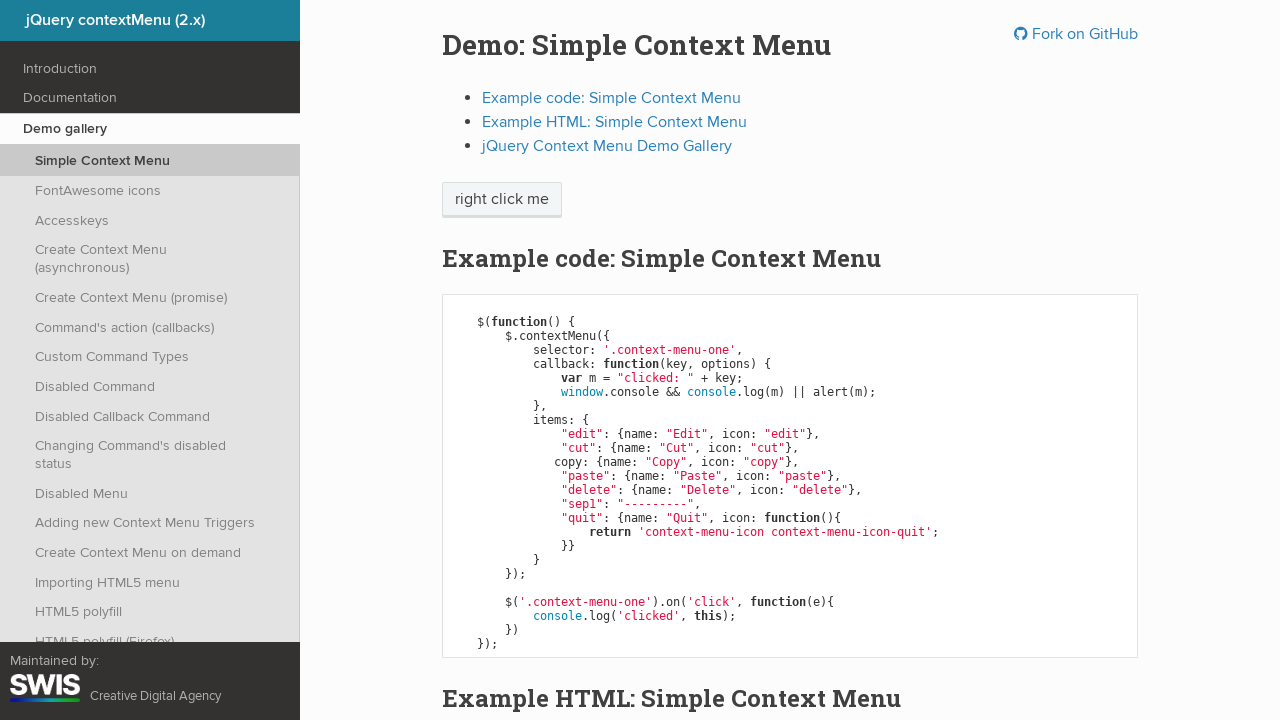